Solves a mathematical puzzle by calculating a function value, entering the answer, and selecting checkboxes and radio buttons before submitting the form

Starting URL: http://suninjuly.github.io/math.html

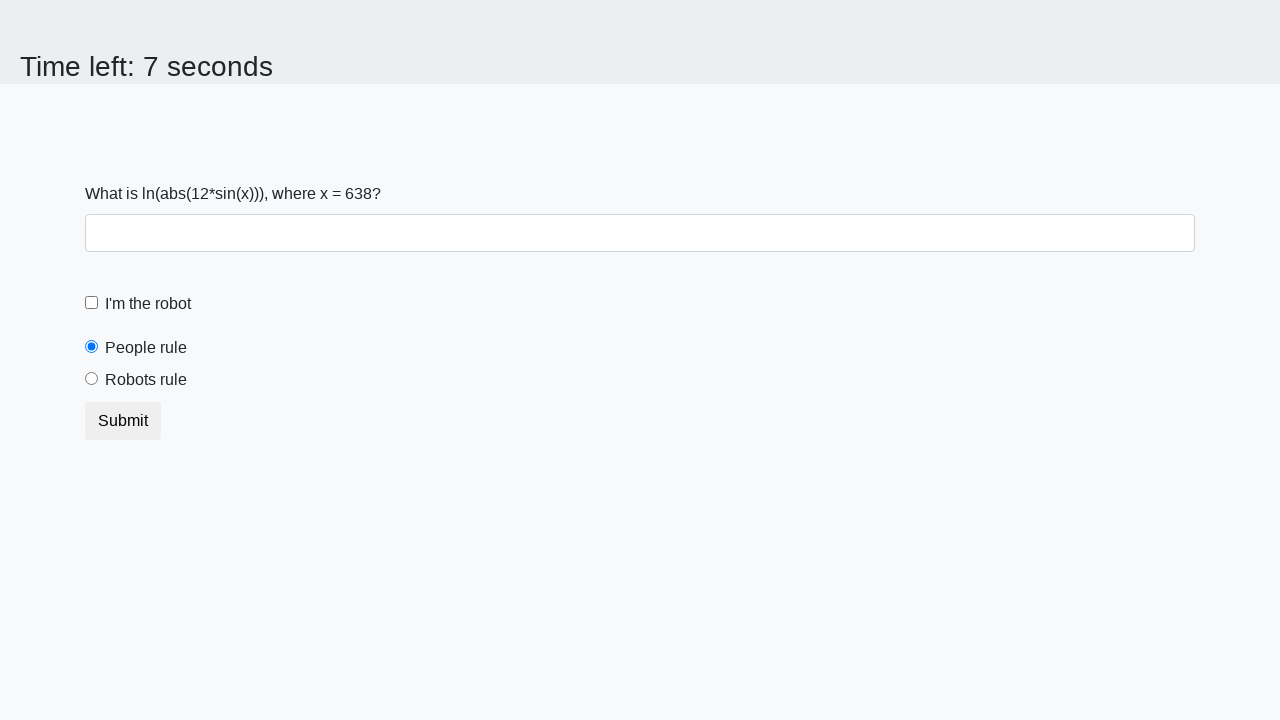

Retrieved x value from the page
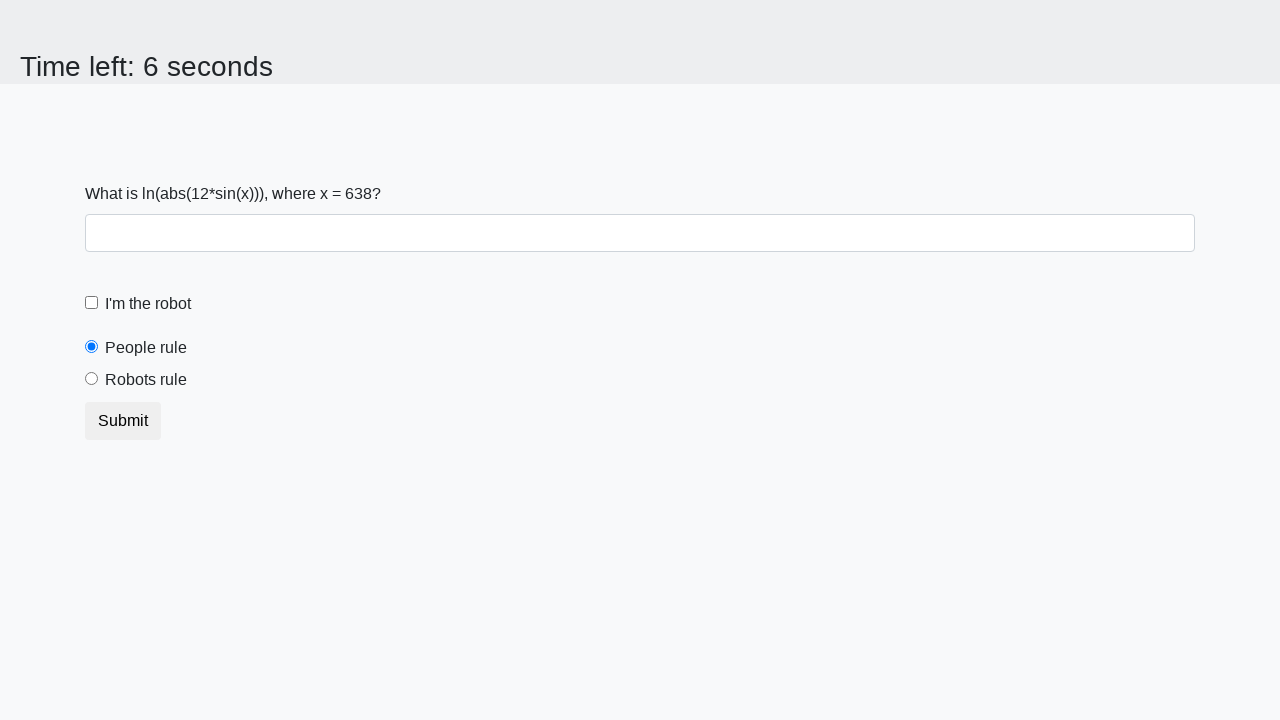

Calculated answer y = 1.1140196890814753 using mathematical formula
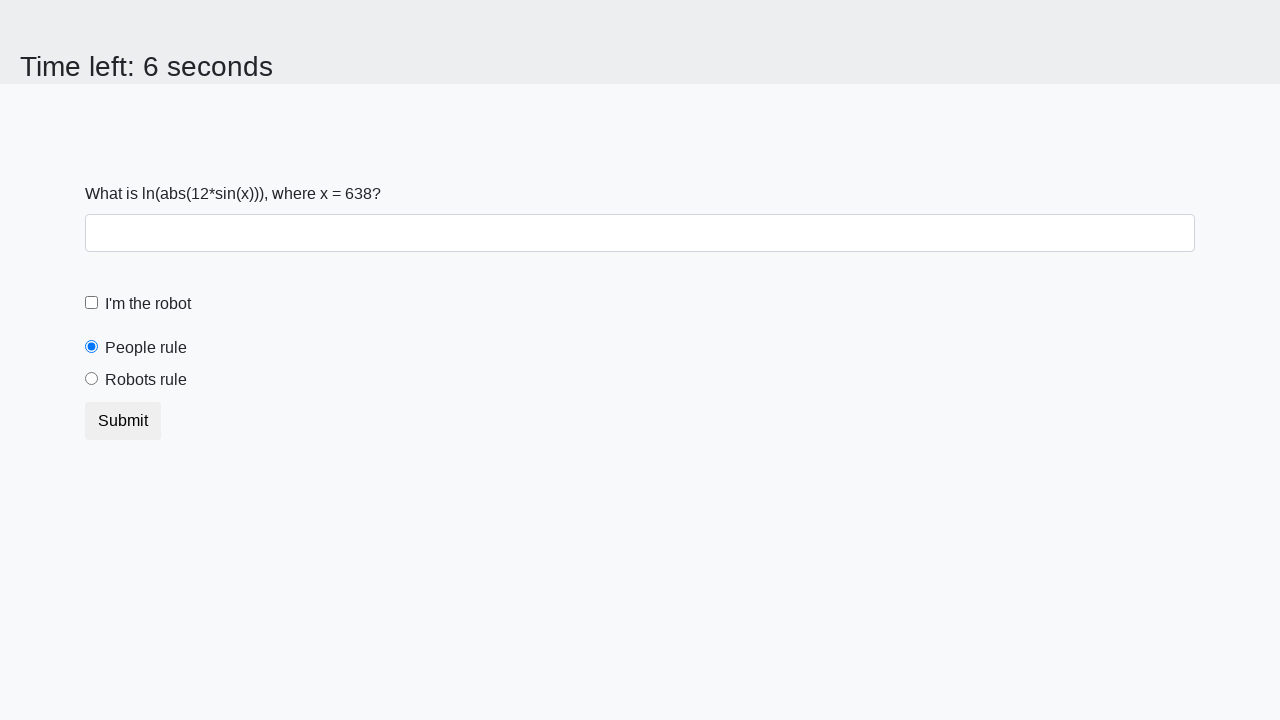

Entered calculated answer in the text field on #answer
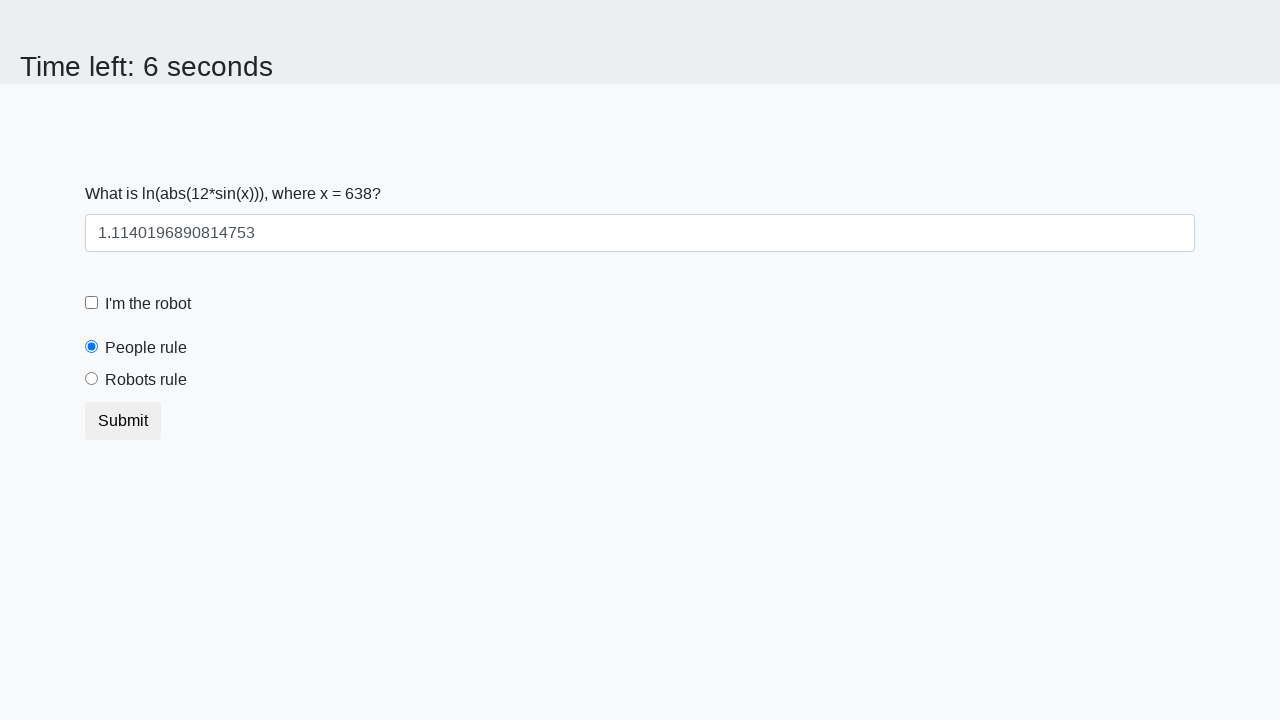

Checked the 'I'm the robot' checkbox at (148, 304) on [for='robotCheckbox']
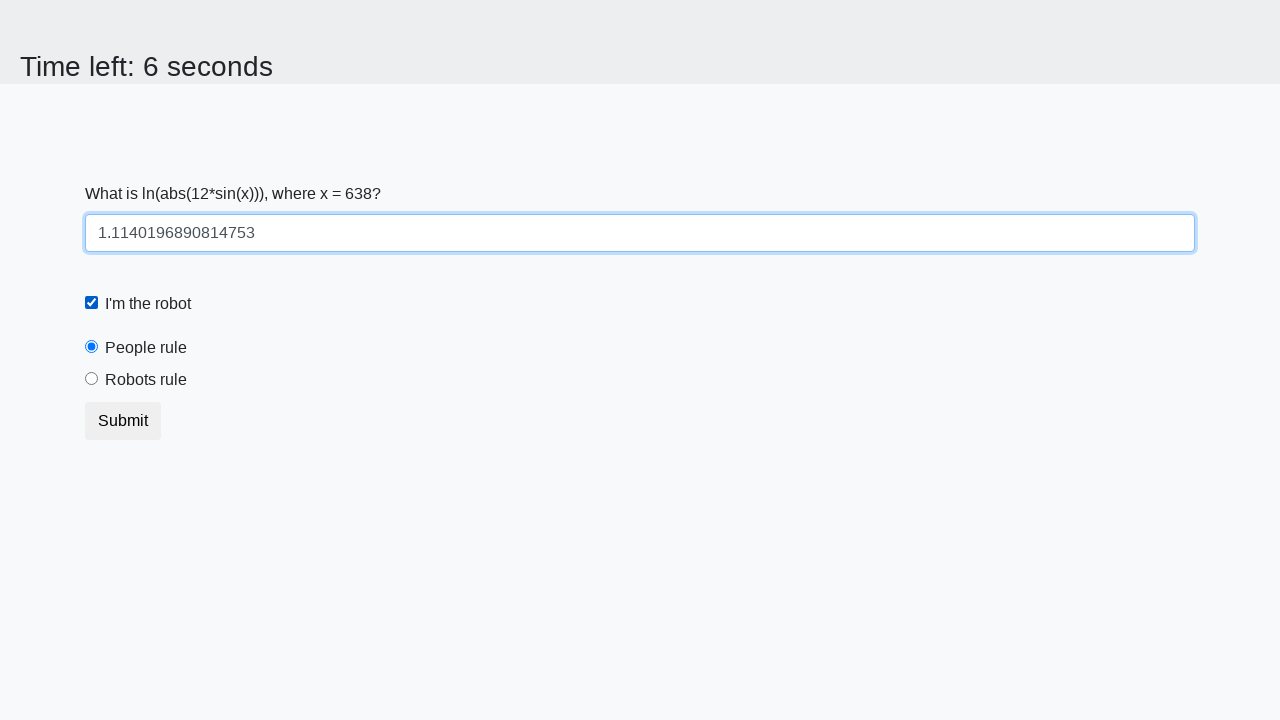

Selected the 'Robots rule!' radio button at (146, 380) on [for='robotsRule']
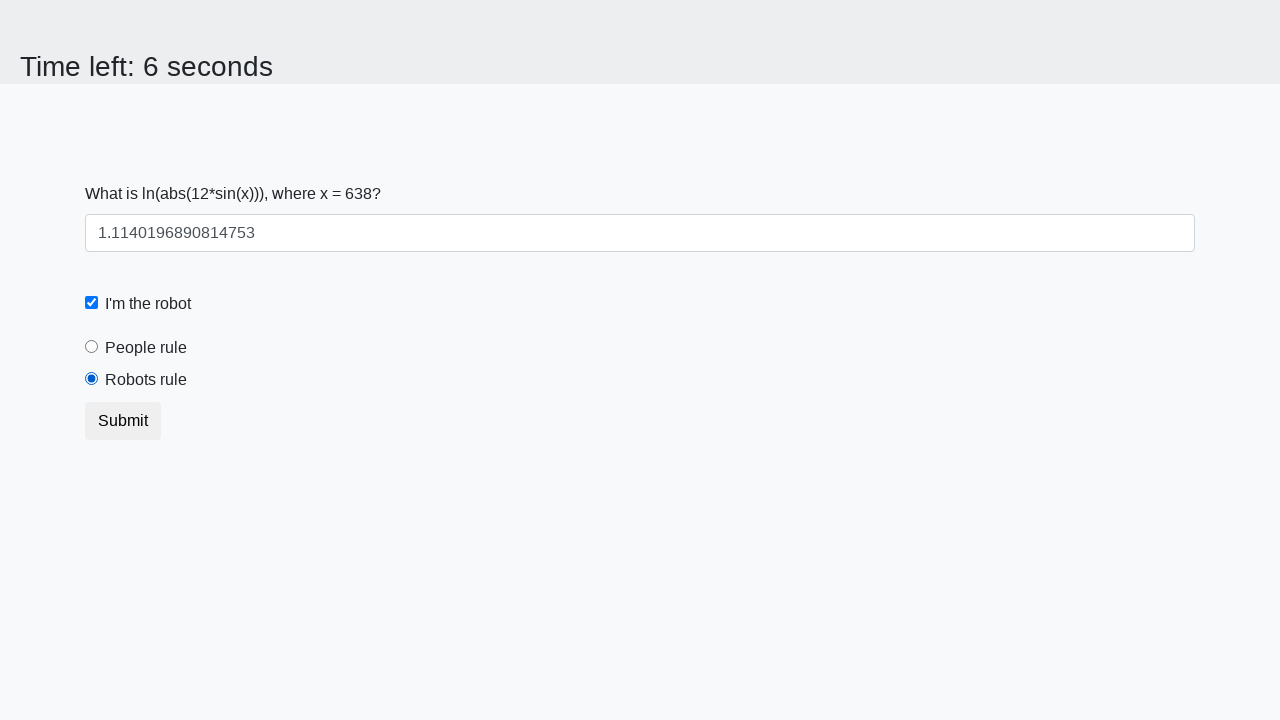

Clicked the submit button at (123, 421) on button.btn
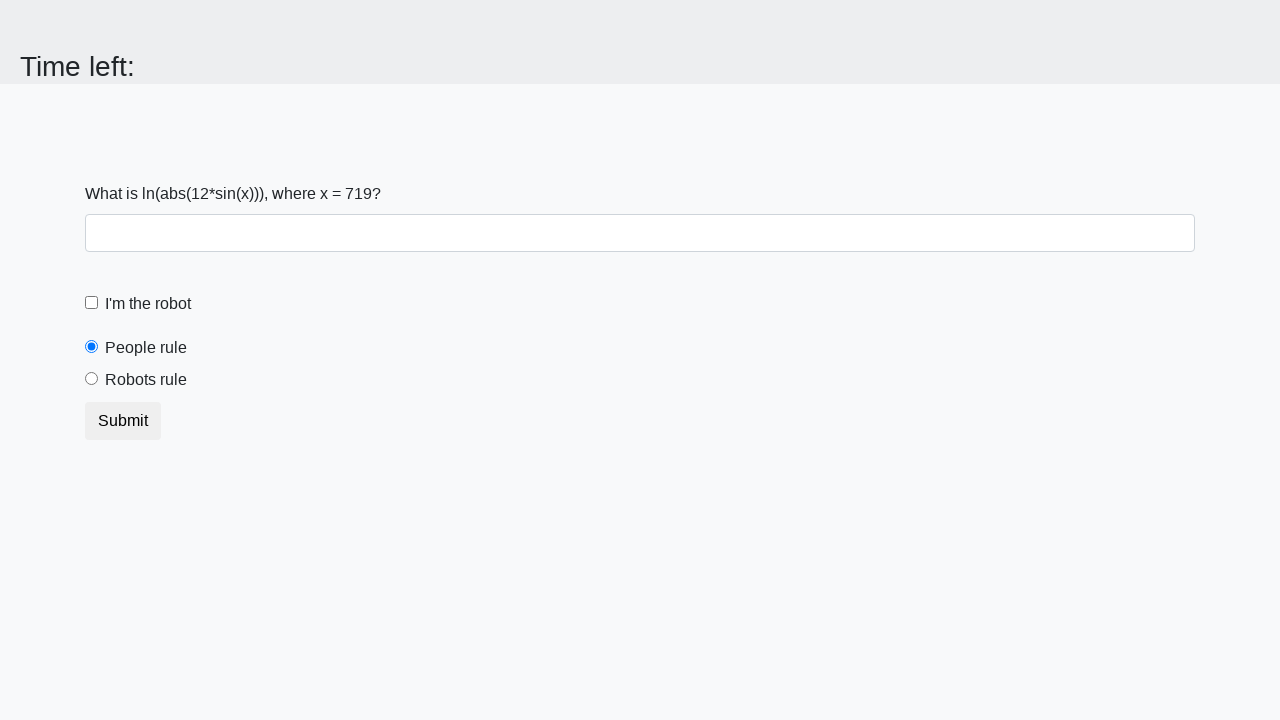

Waited for form submission result
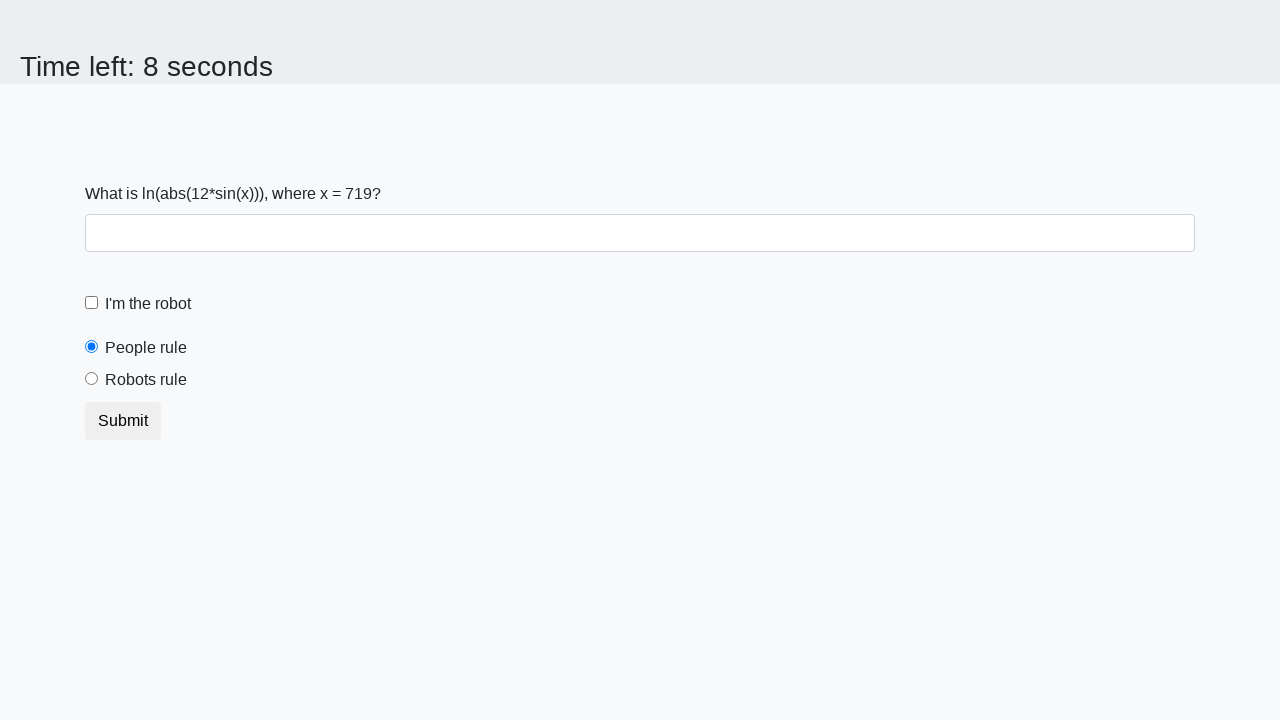

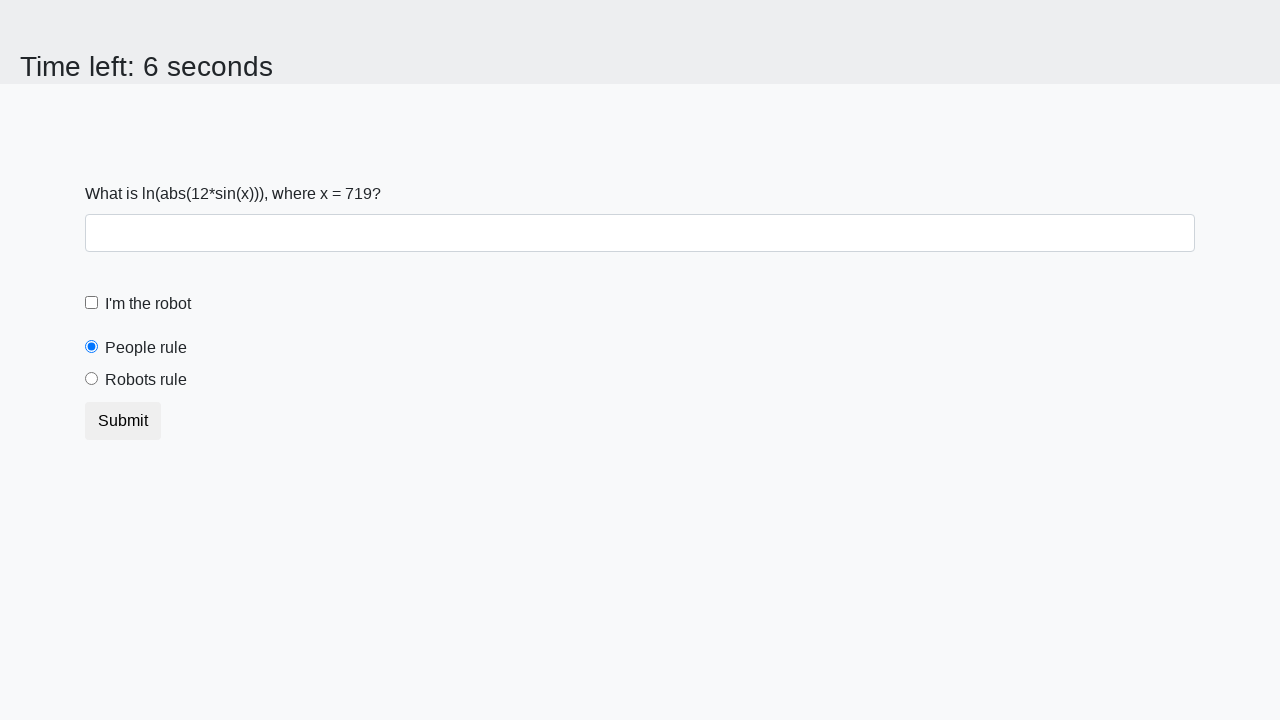